Tests the TodoMVC application by adding two todo items ("d" and "a") using the input field and pressing Enter to submit each one.

Starting URL: https://demo.playwright.dev/todomvc/

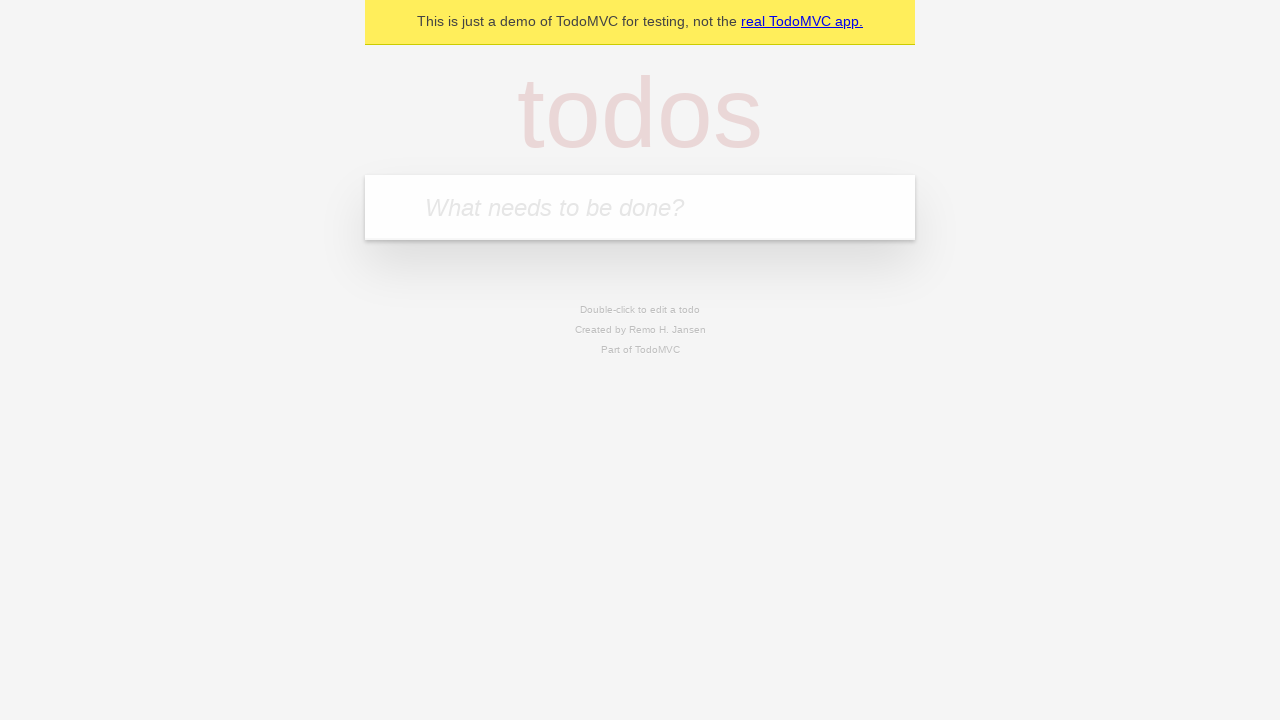

Navigated to TodoMVC application
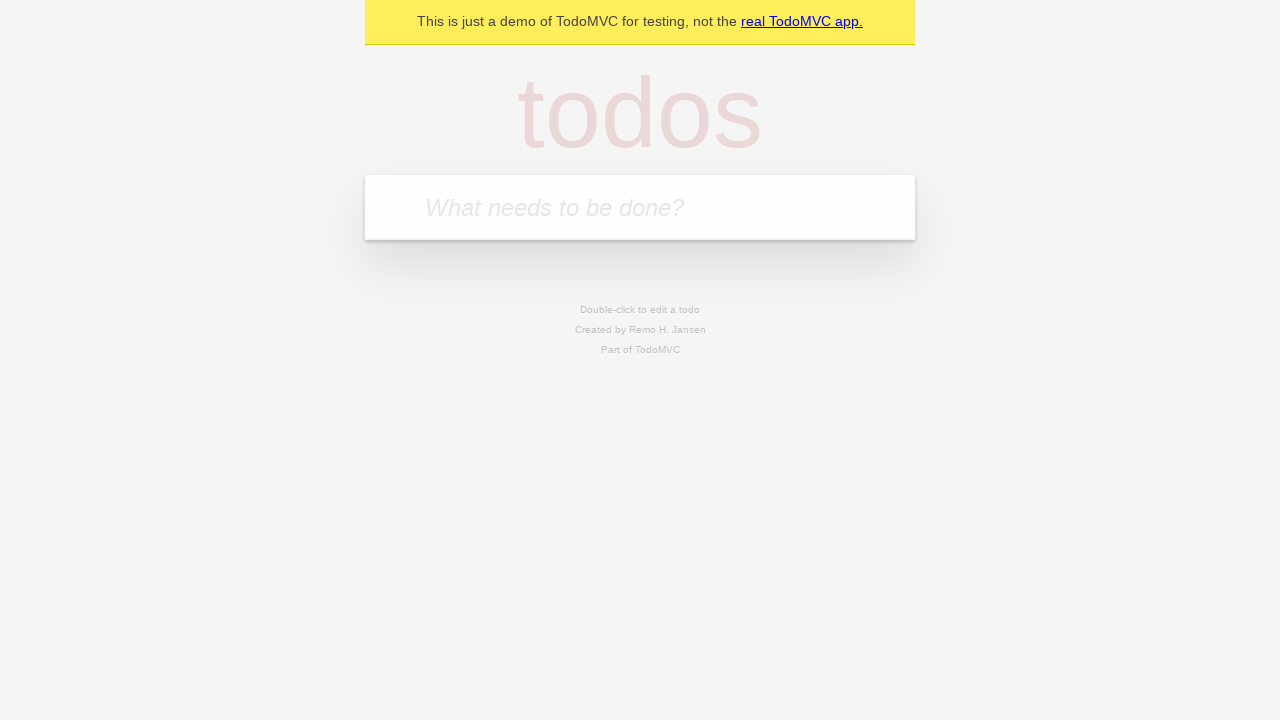

Clicked on the todo input field at (640, 207) on internal:attr=[placeholder="What needs to be done?"i]
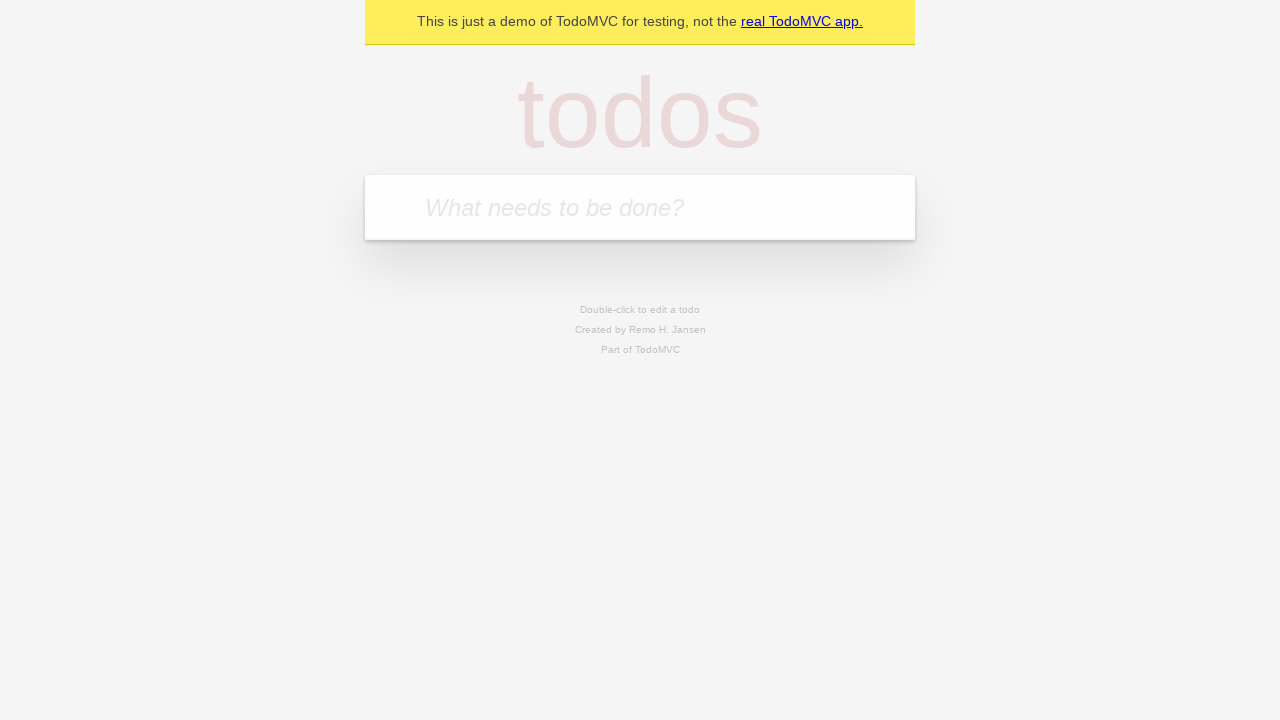

Filled first todo item with 'd' on internal:attr=[placeholder="What needs to be done?"i]
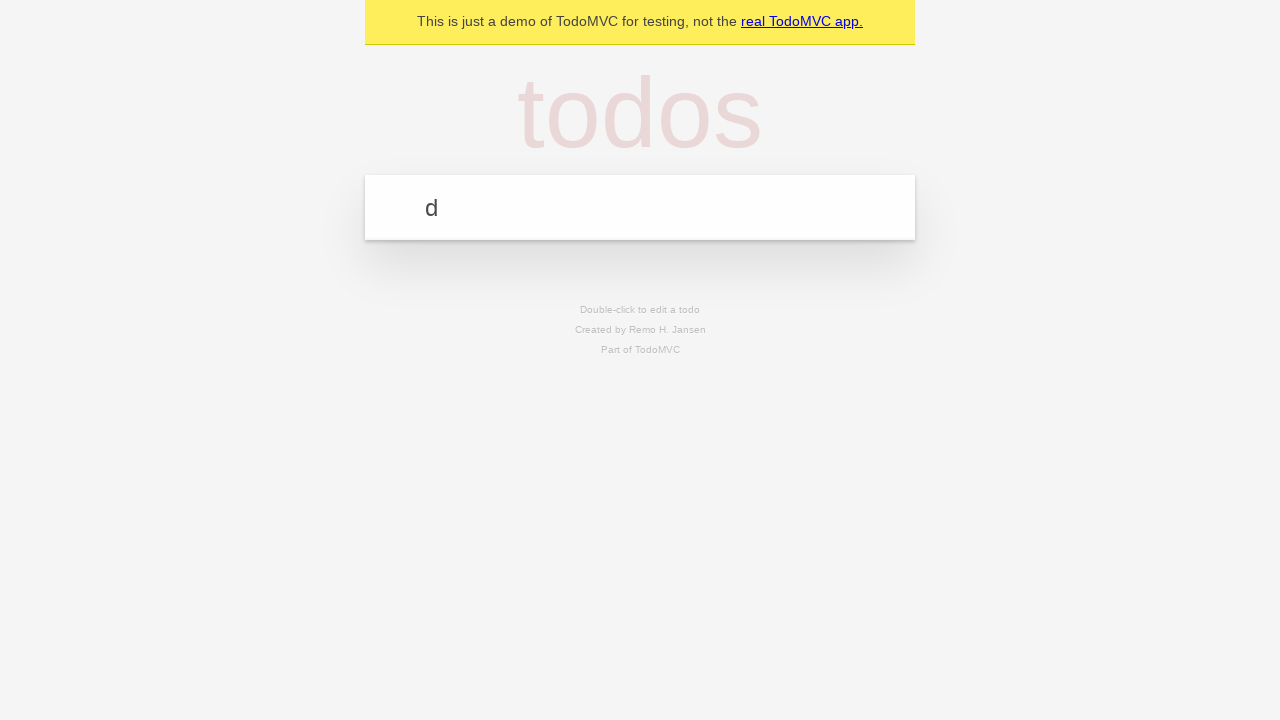

Pressed Enter to submit first todo item on internal:attr=[placeholder="What needs to be done?"i]
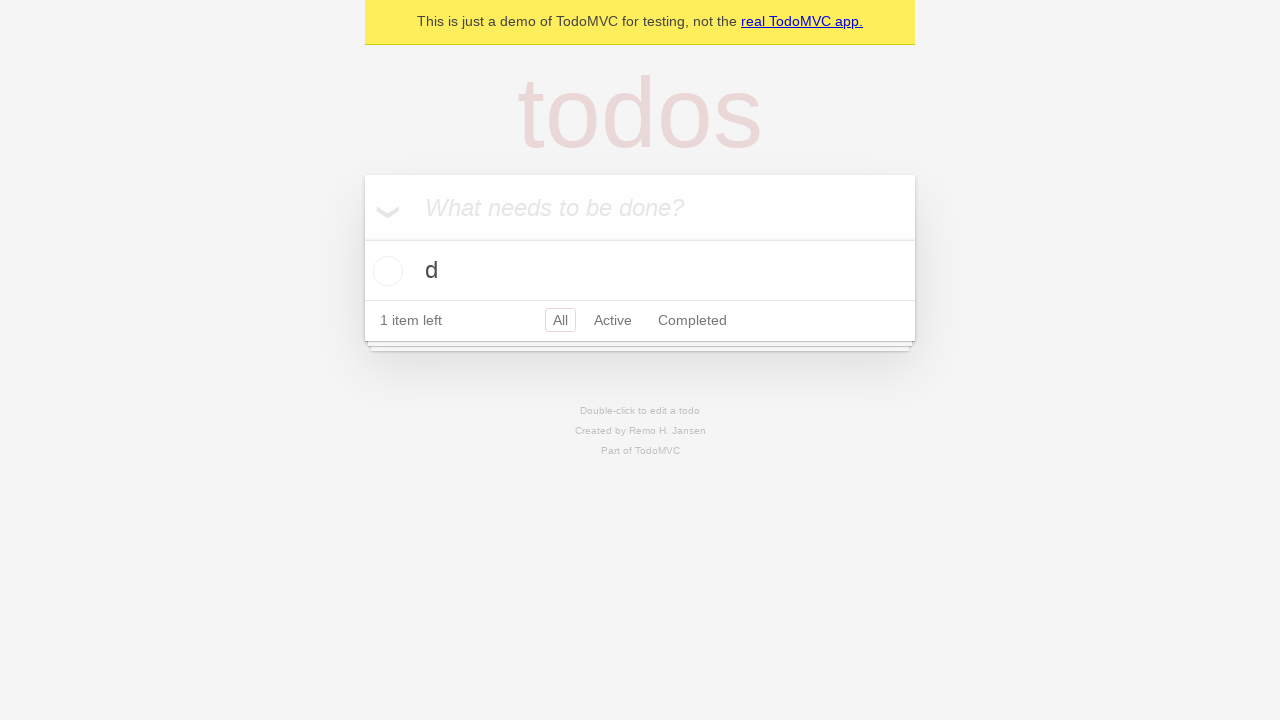

Filled second todo item with 'a' on internal:attr=[placeholder="What needs to be done?"i]
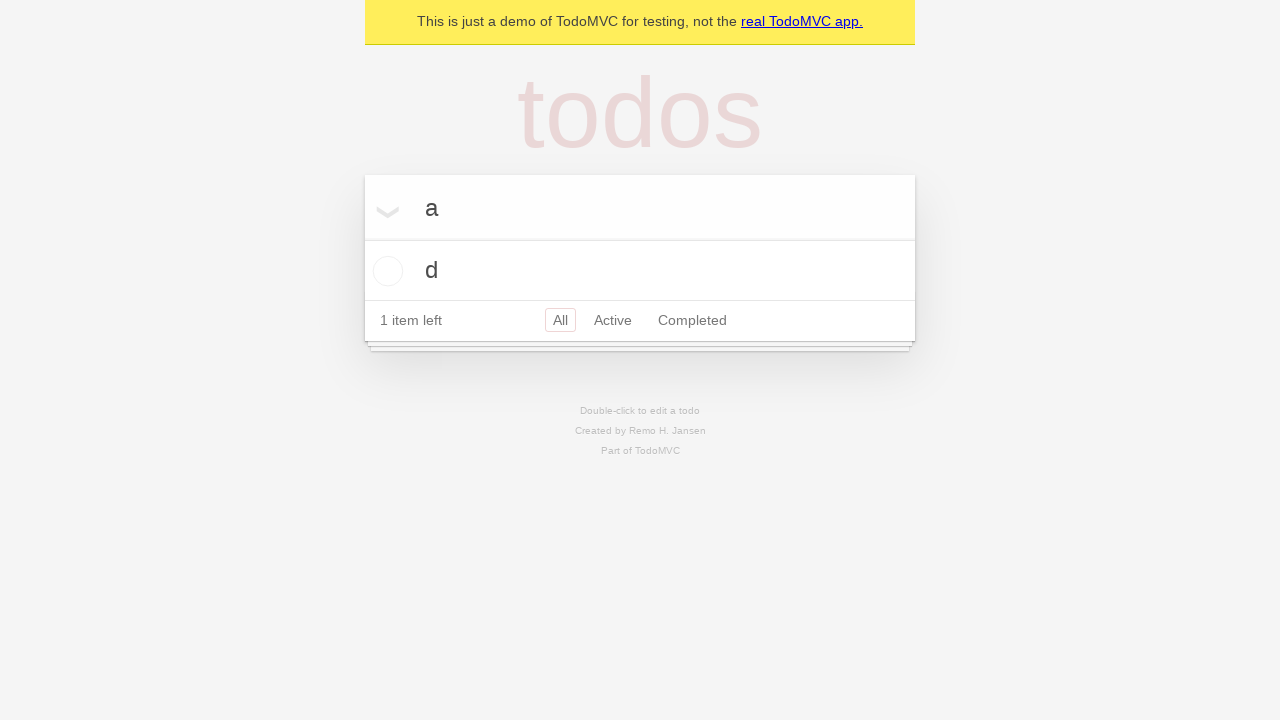

Pressed Enter to submit second todo item on internal:attr=[placeholder="What needs to be done?"i]
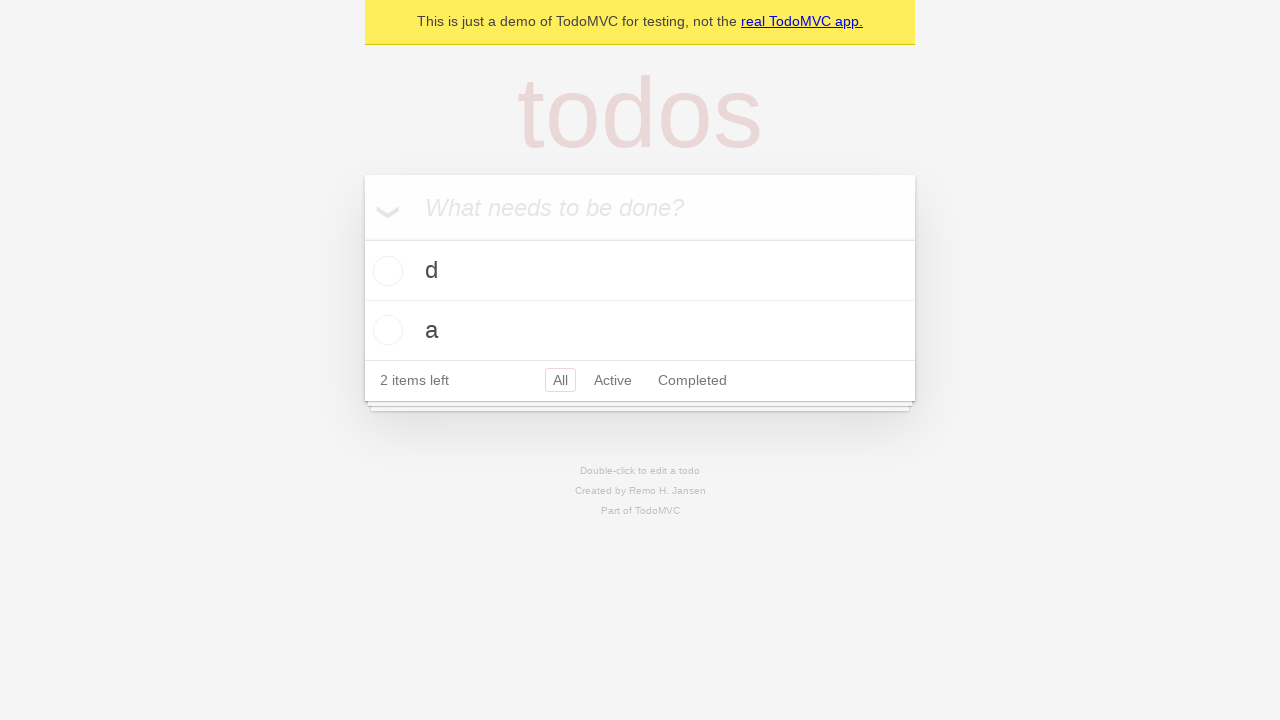

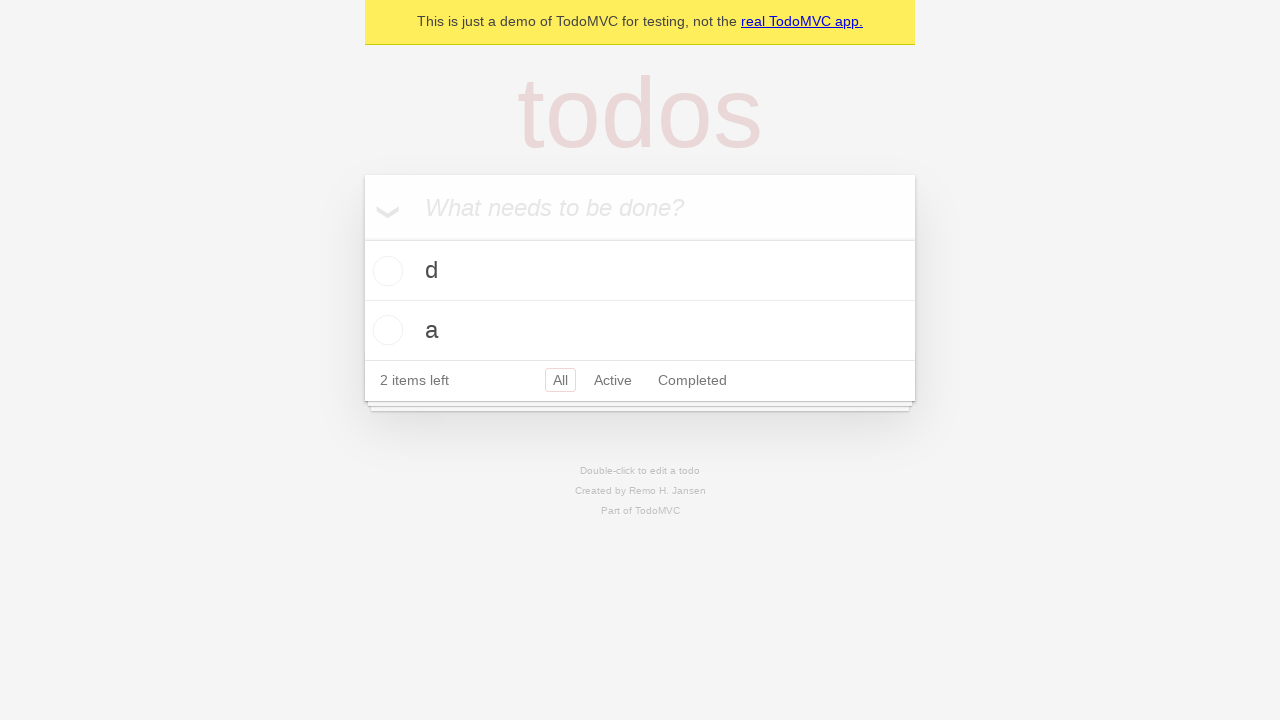